Tests a basic HTML form by filling in various form fields including text inputs, checkboxes, radio buttons, multi-select, and dropdown, then submits the form

Starting URL: https://testpages.herokuapp.com/styled/basic-html-form-test.html

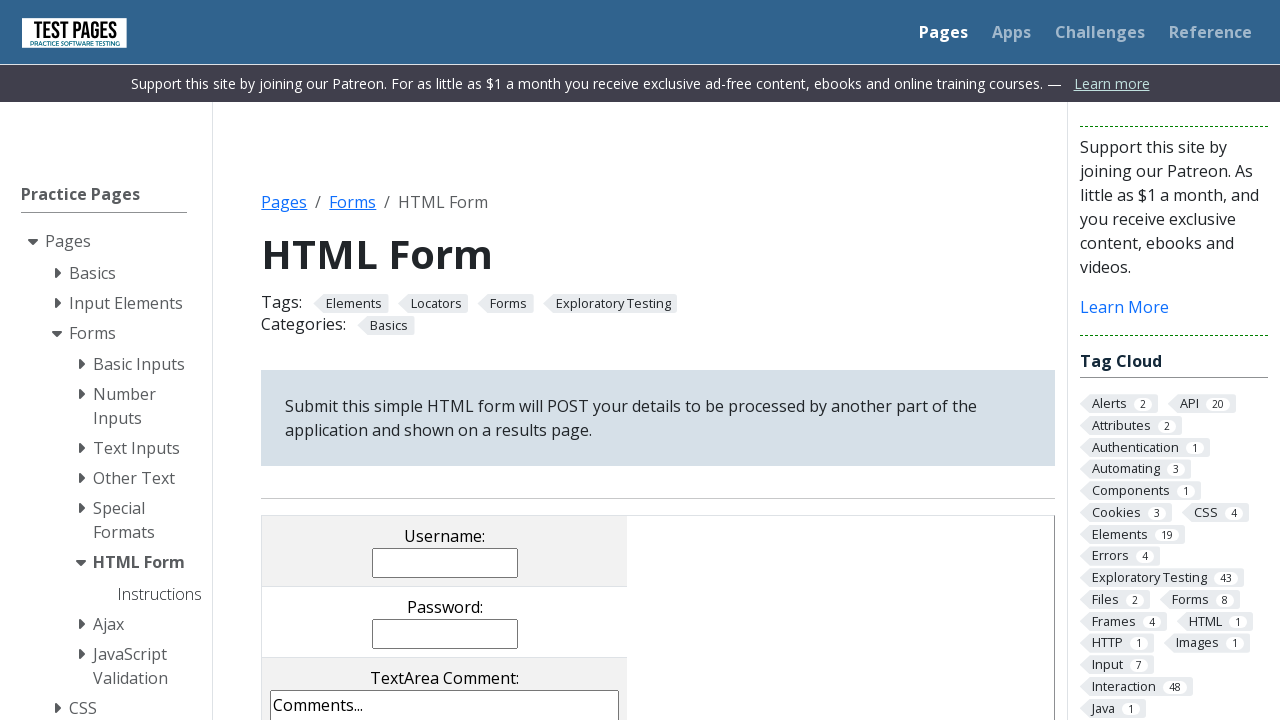

Filled username field with 'TestUser2024' on input[name='username']
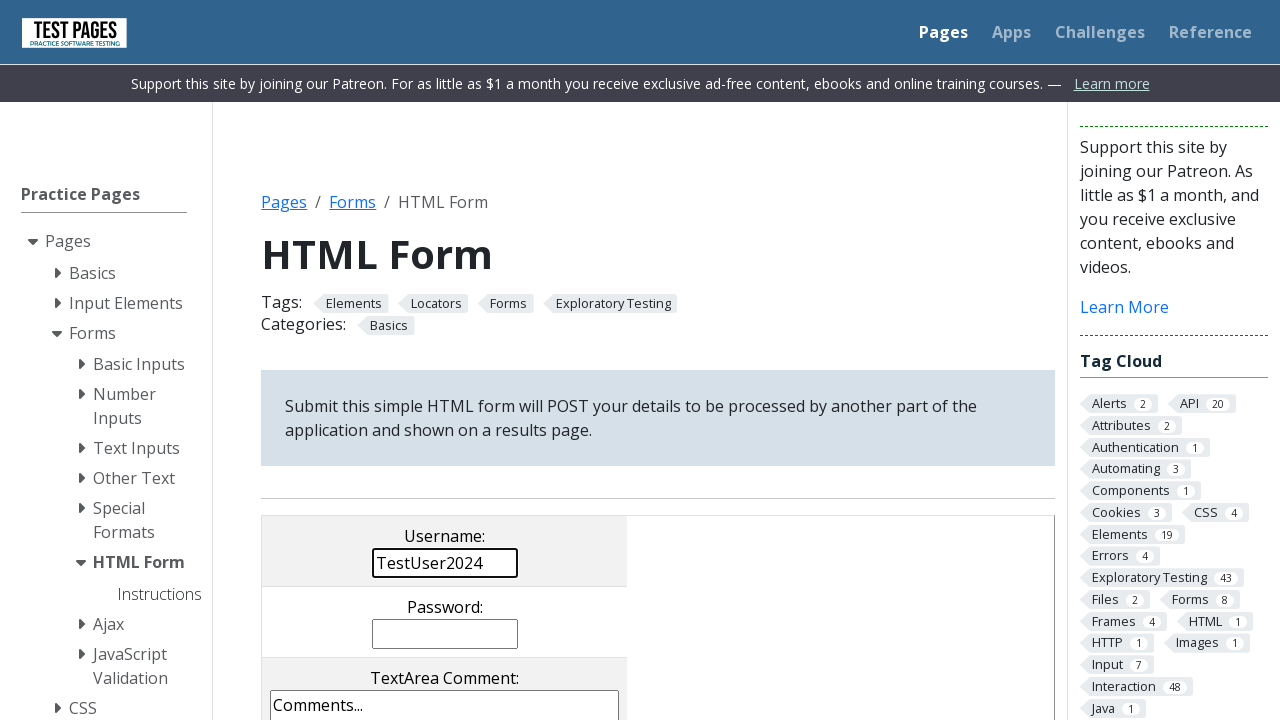

Filled password field with 'SecurePass789' on input[name='password']
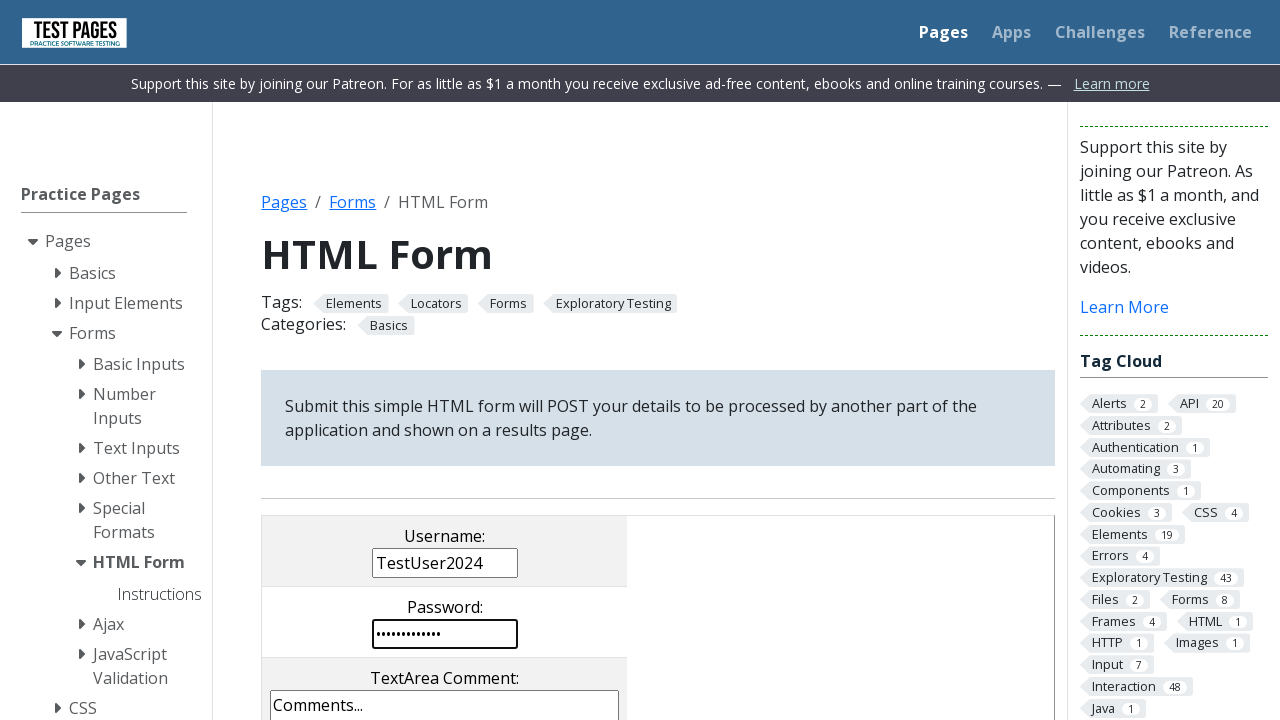

Filled comments textarea with test comment on textarea[name='comments']
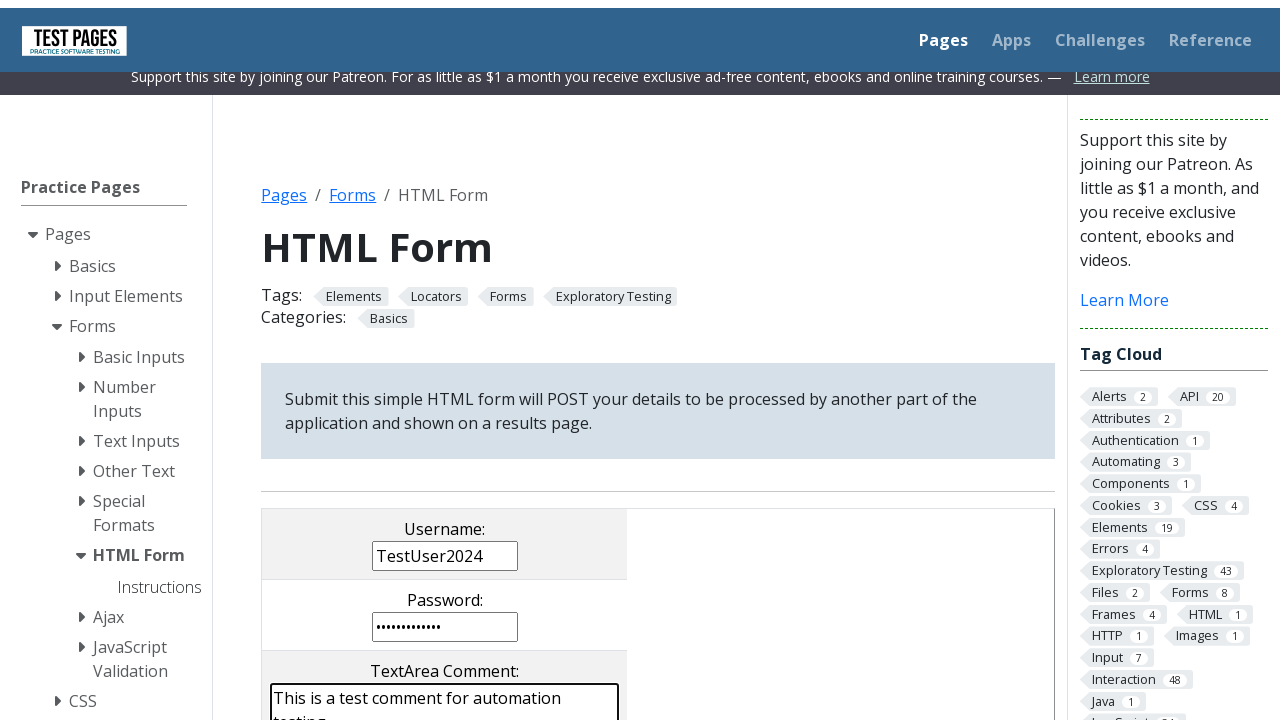

Checked checkbox 1 of 3 at (299, 360) on input[type='checkbox'][name='checkboxes[]'] >> nth=0
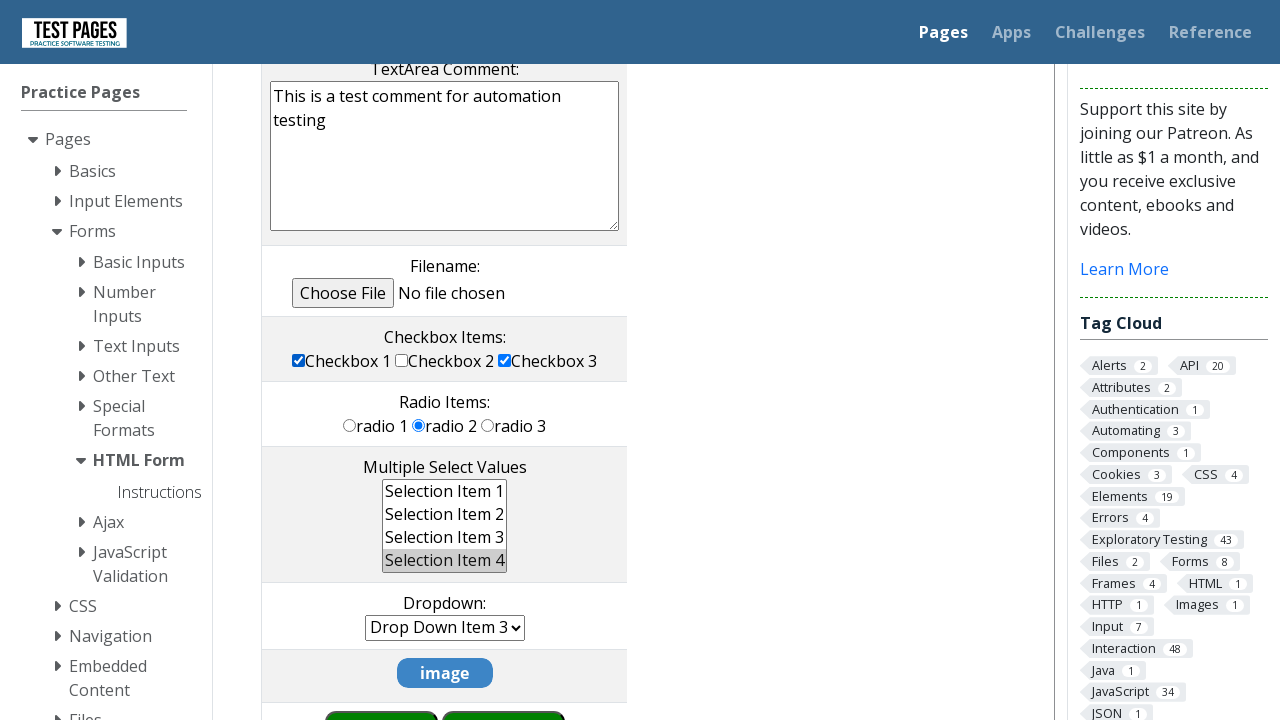

Checked checkbox 2 of 3 at (402, 360) on input[type='checkbox'][name='checkboxes[]'] >> nth=1
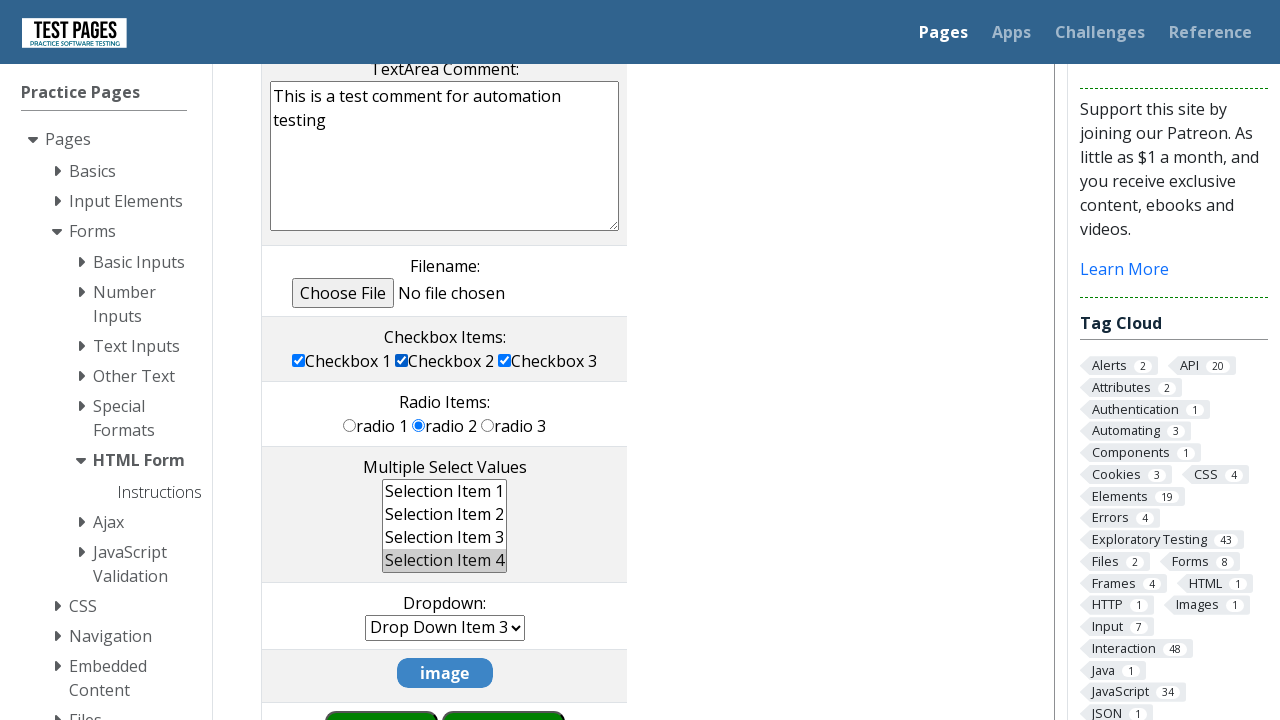

Checked checkbox 3 of 3 on input[type='checkbox'][name='checkboxes[]'] >> nth=2
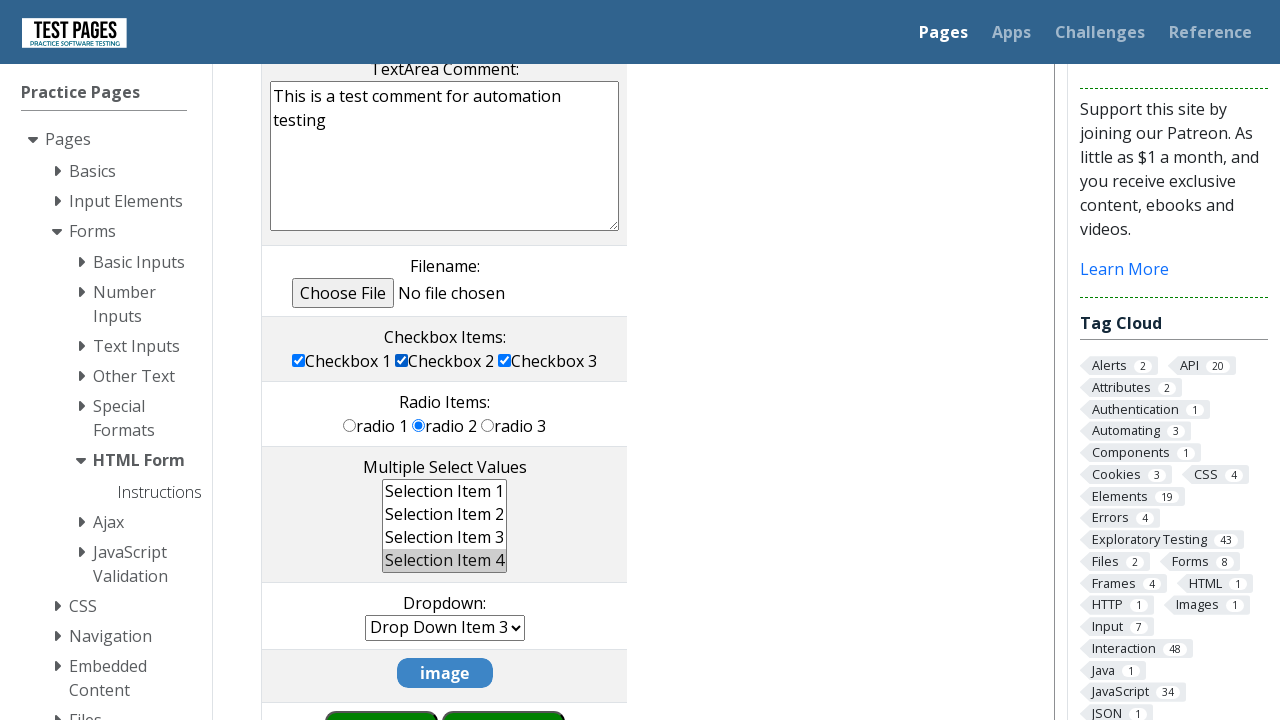

Selected second radio button option at (419, 425) on input[type='radio'][name='radioval'][value='rd2']
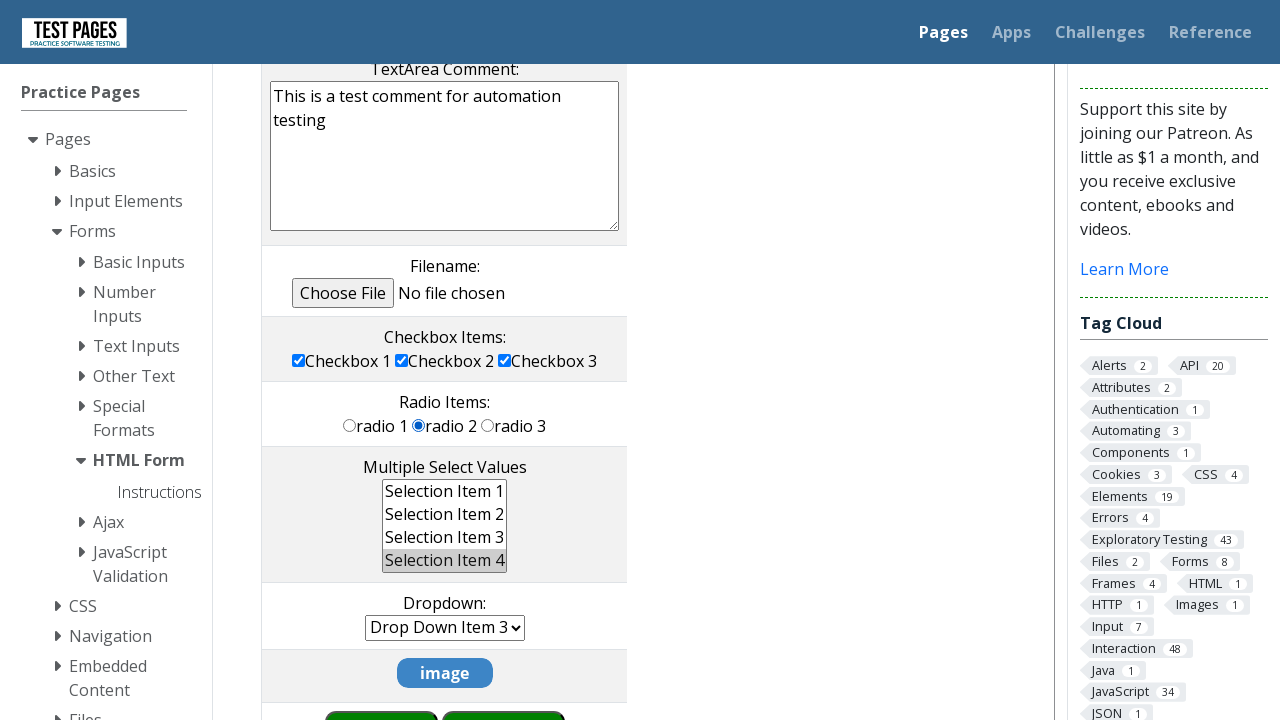

Selected first and third options from multiple select dropdown on select[name='multipleselect[]']
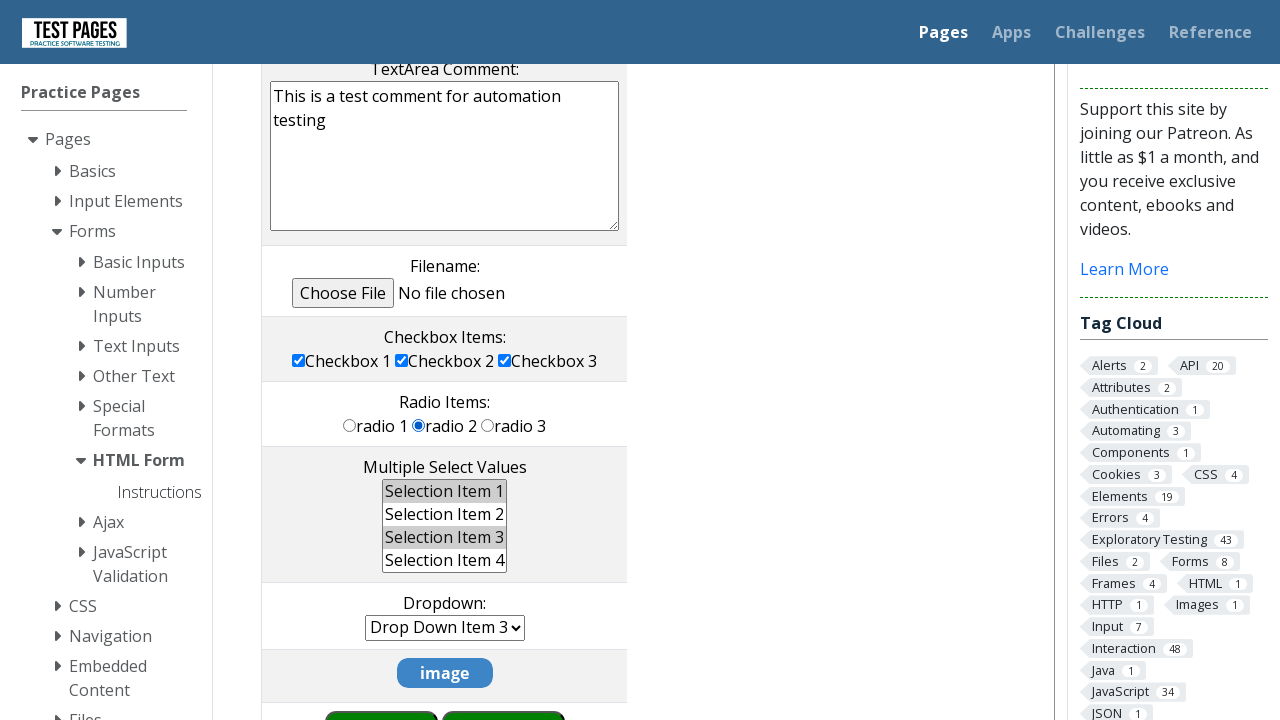

Selected third option from dropdown on select[name='dropdown']
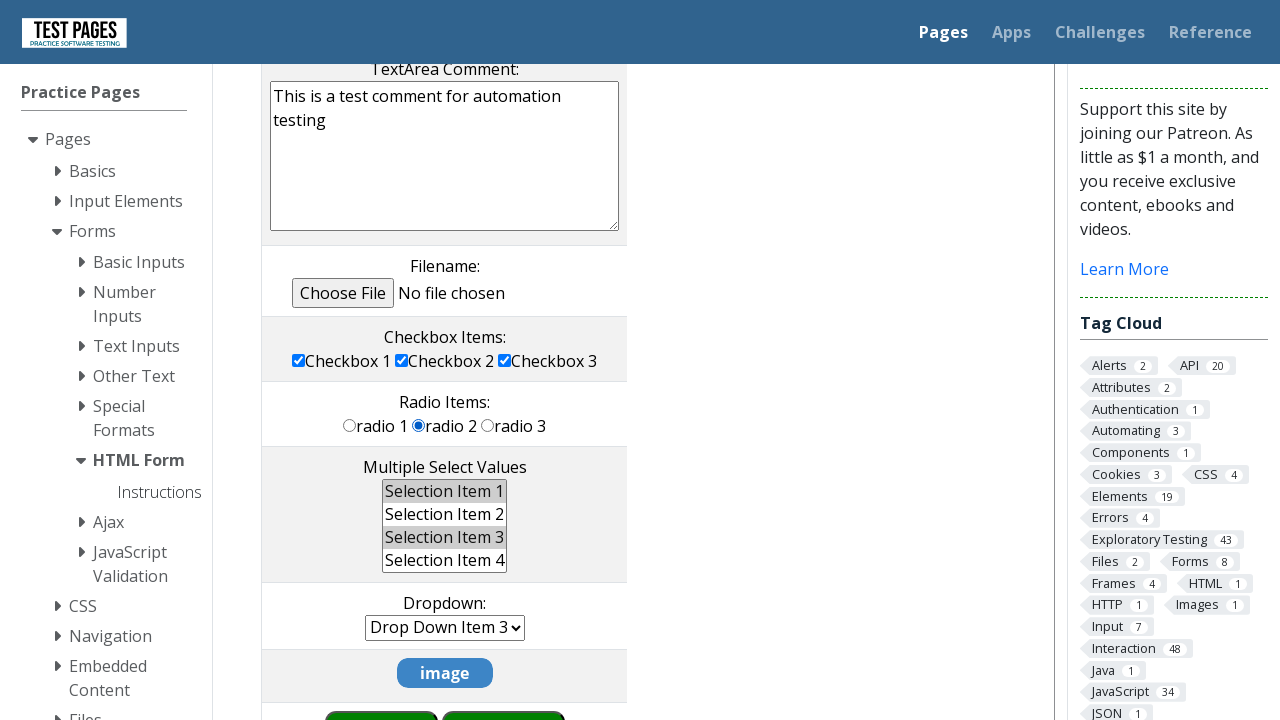

Clicked submit button to submit form at (381, 690) on input[name='submitbutton']
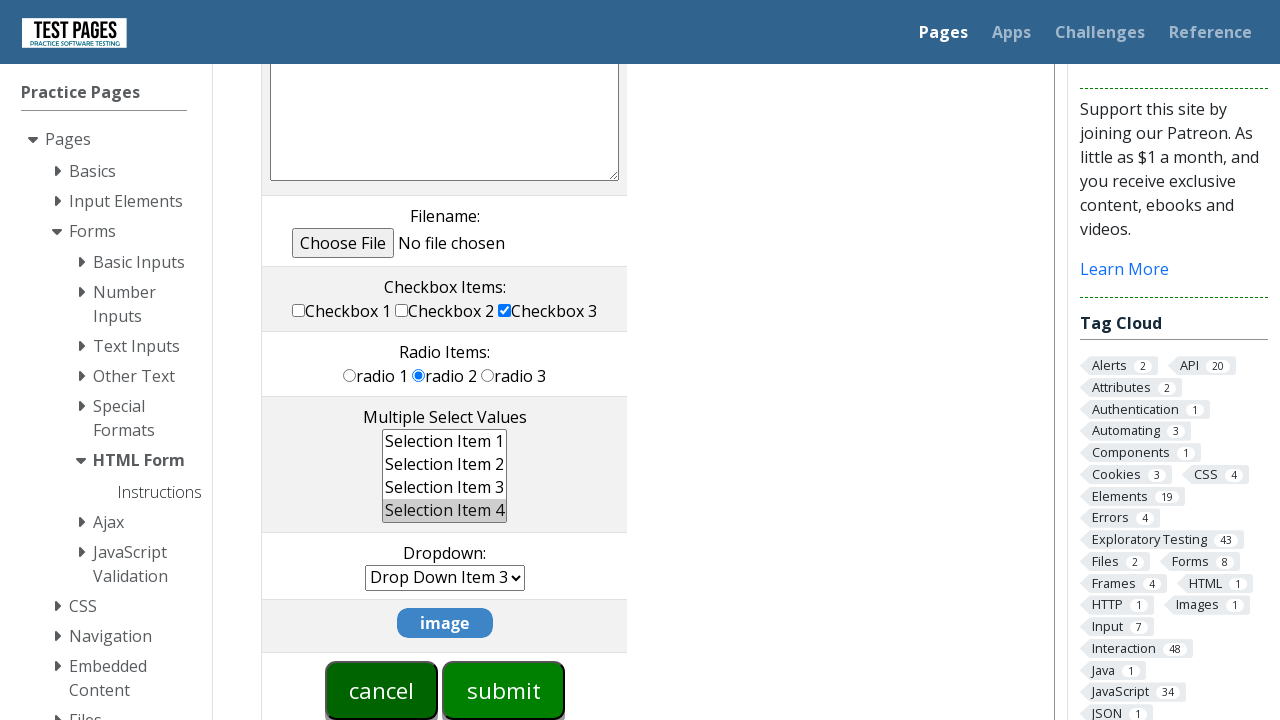

Form submission completed and page loaded
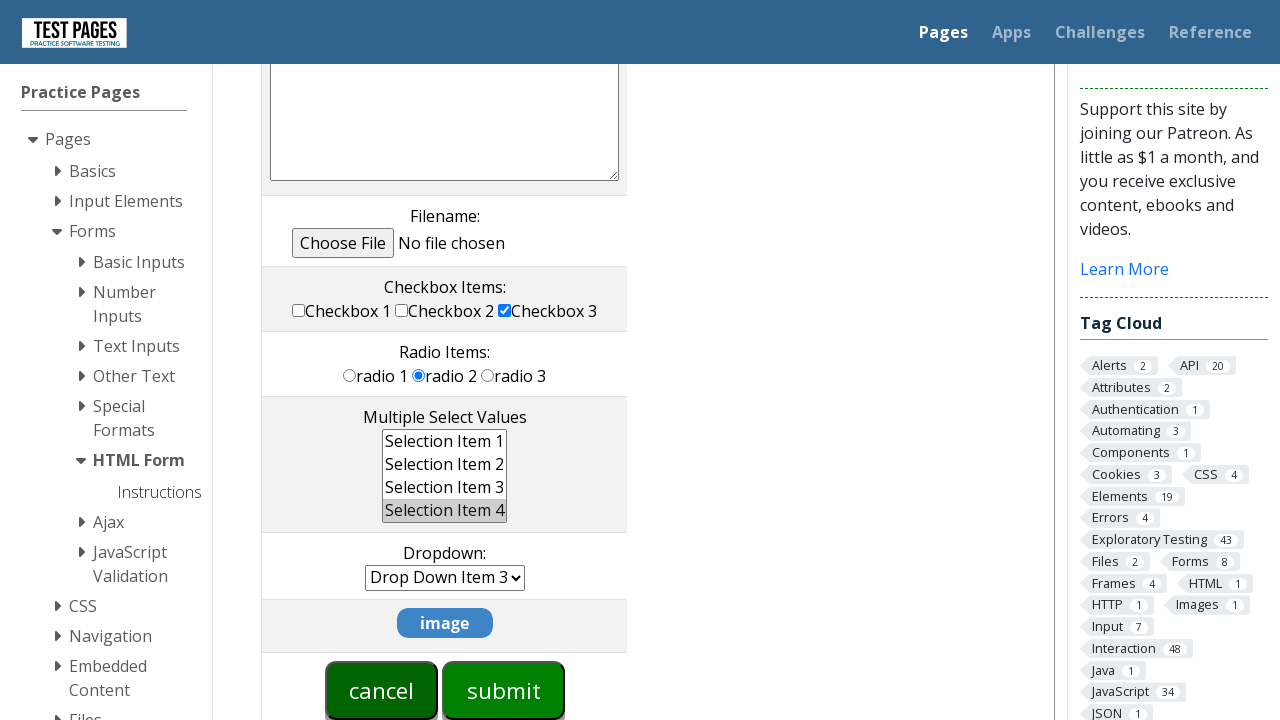

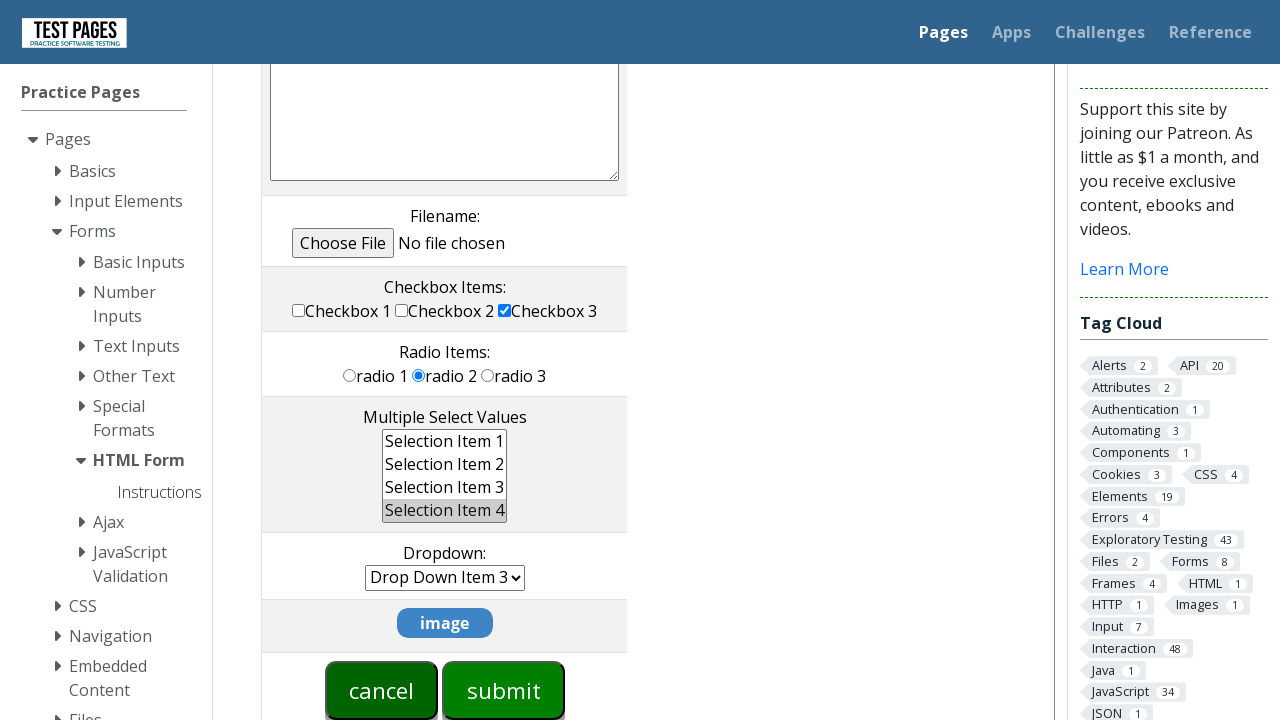